Tests a German-to-Bavarian translation website by entering German text into the textarea and clicking the translate button to submit the translation request.

Starting URL: https://respekt-empire.de/Translator/?page=translateEngine

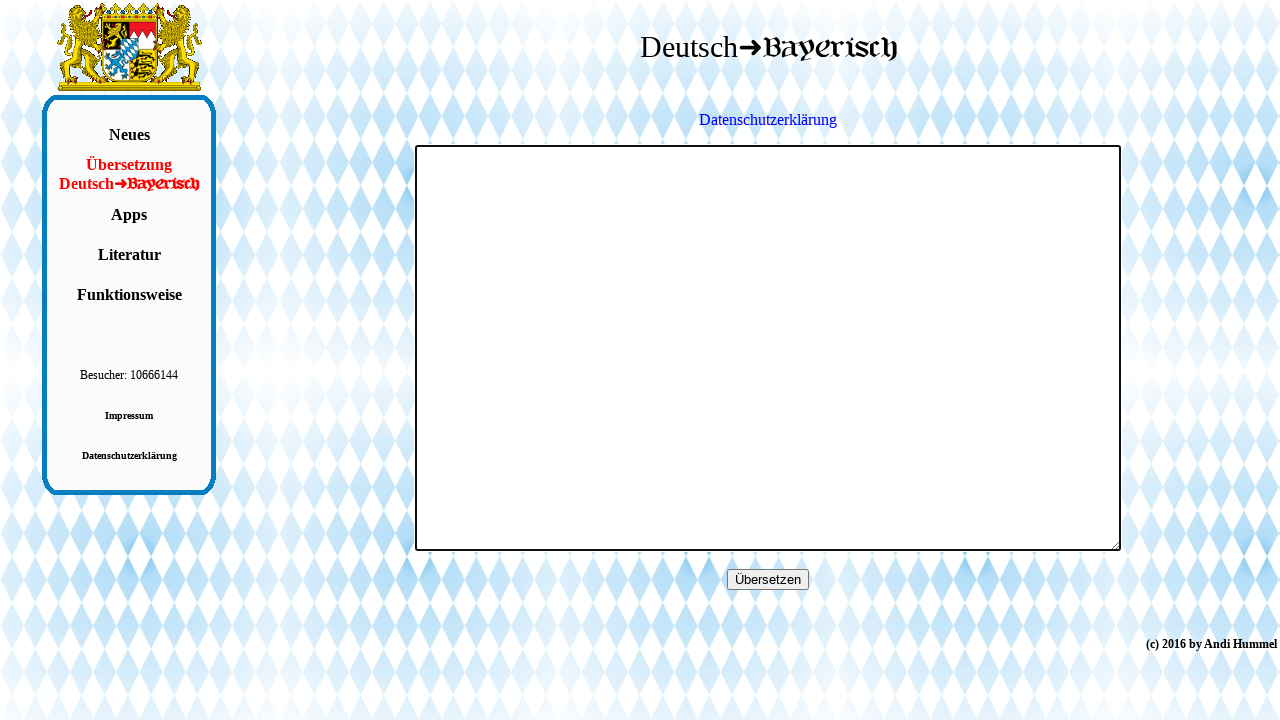

Textarea element loaded on German-to-Bavarian translator page
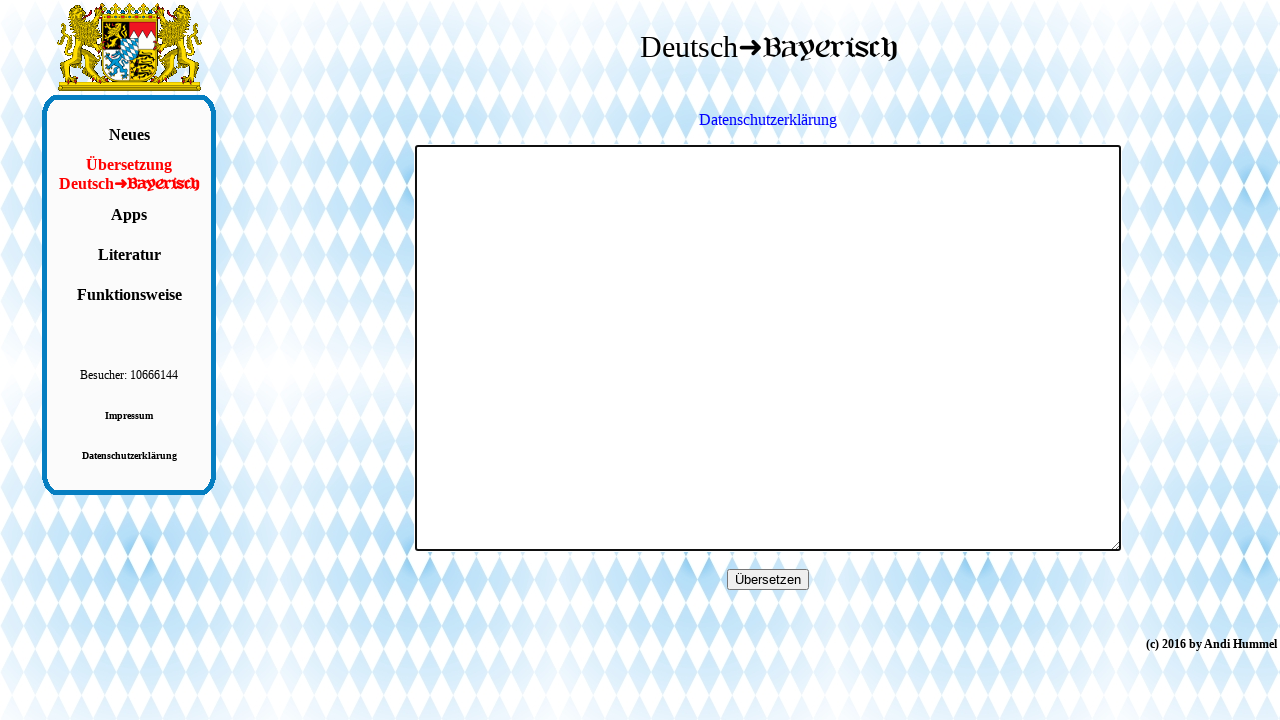

Entered German text 'Das Wetter ist heute schön.' into textarea on textarea
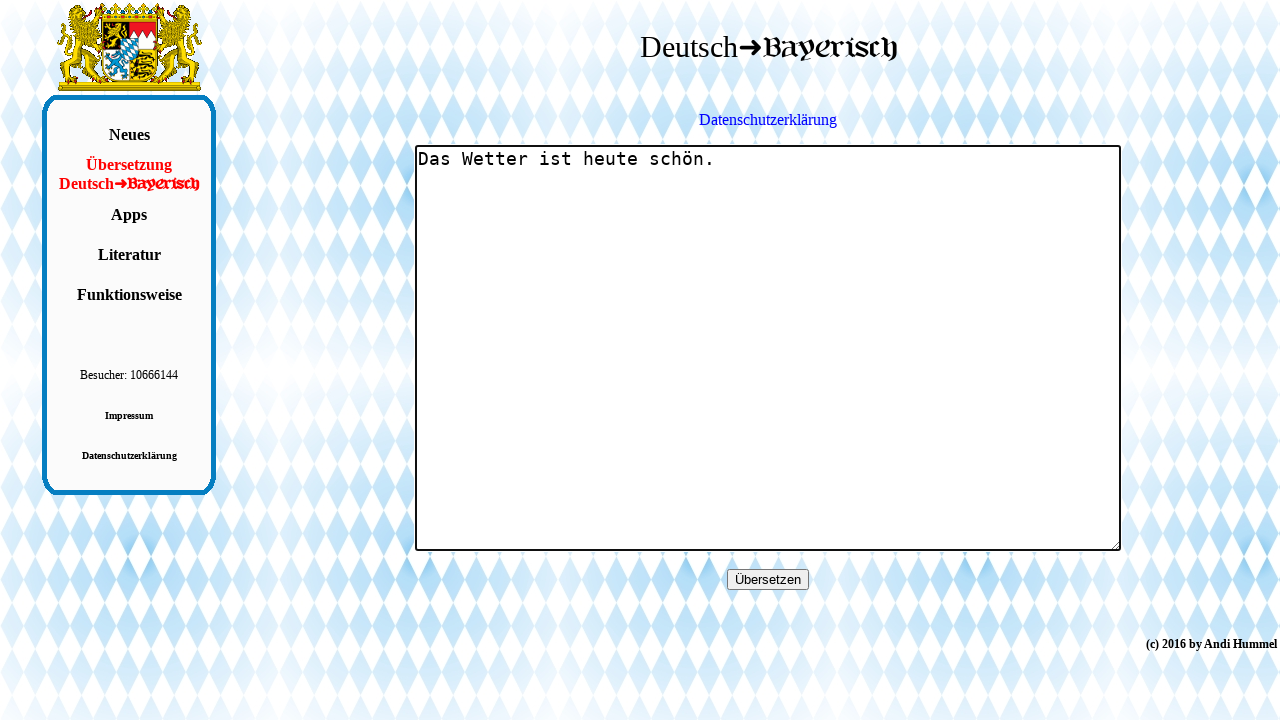

Clicked the 'Übersetzen' (translate) button to submit translation request at (768, 580) on input[value='Übersetzen']
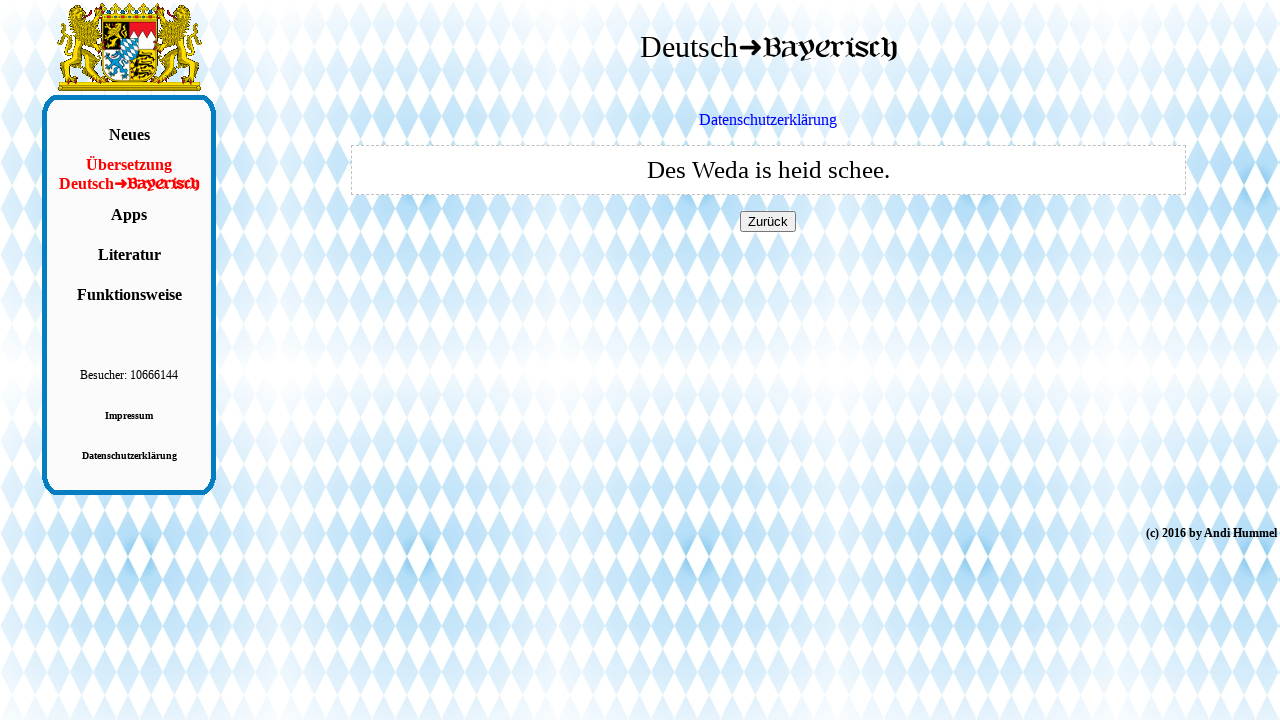

Translation result appeared with 'Zurück' (back) button visible
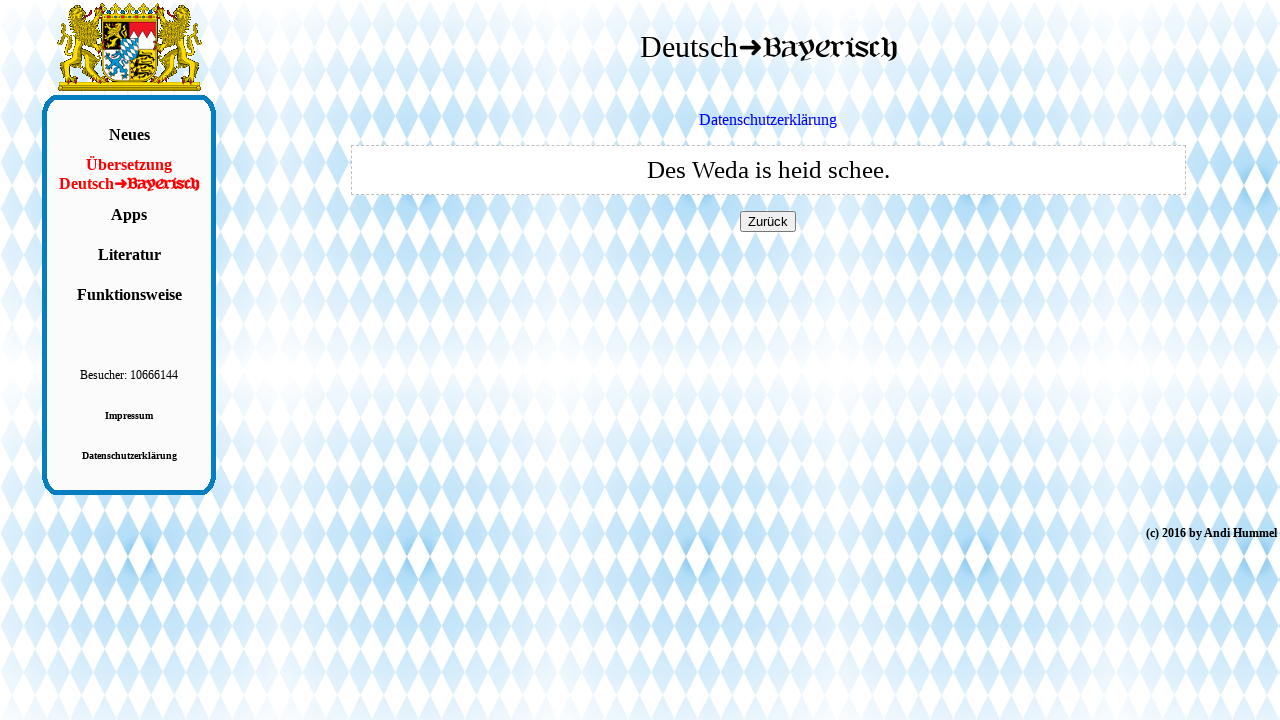

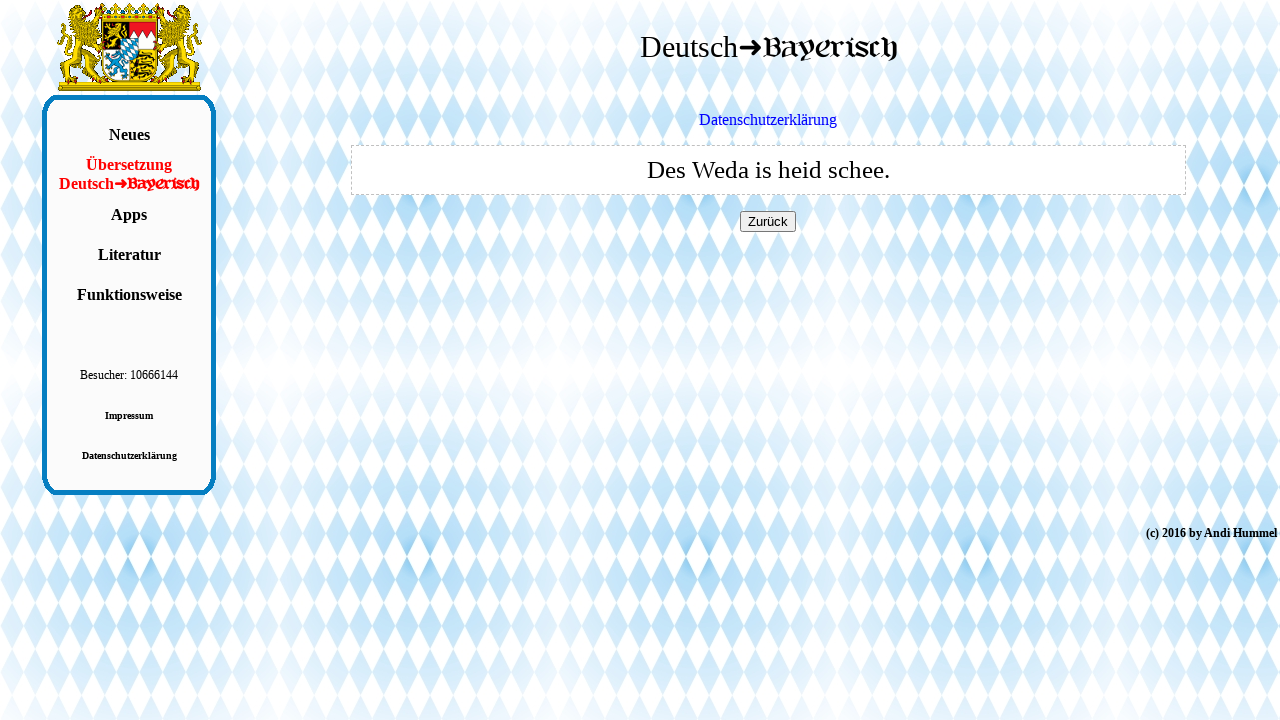